Tests radio button handling by clicking the "Hockey" radio button and verifying it becomes selected after clicking.

Starting URL: https://practice.cydeo.com/radio_buttons

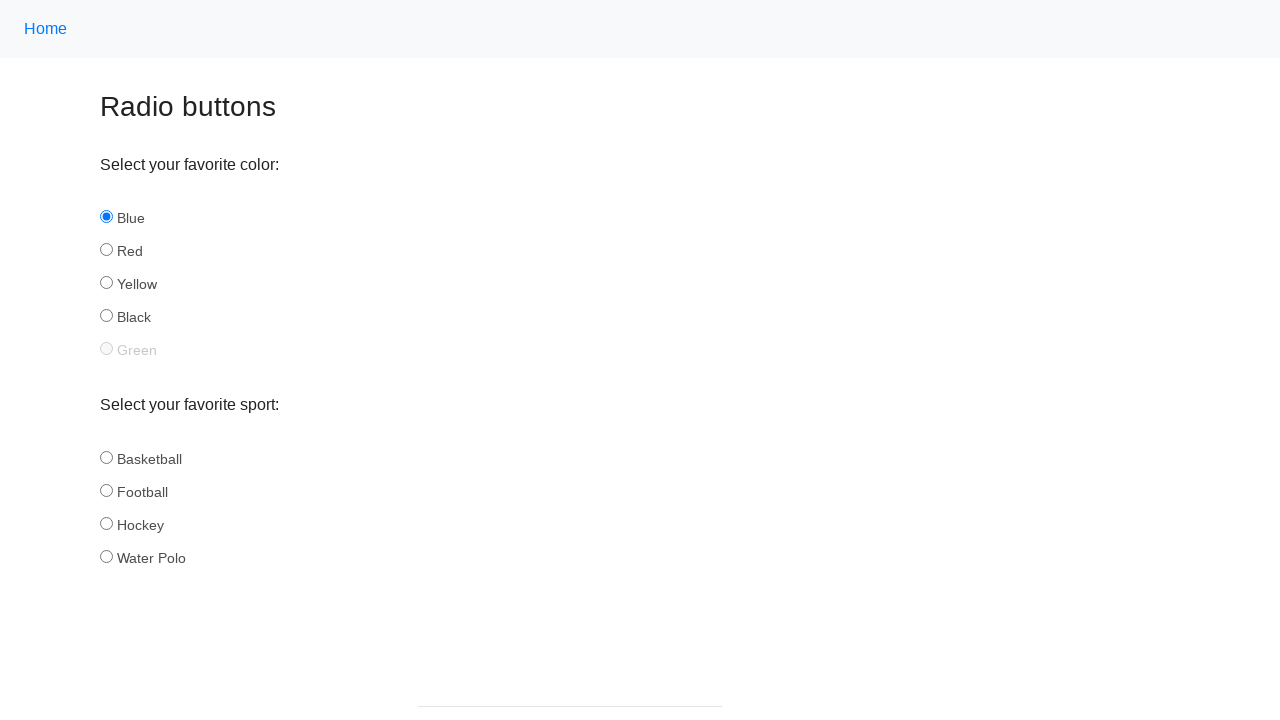

Clicked the Hockey radio button at (106, 523) on input#hockey
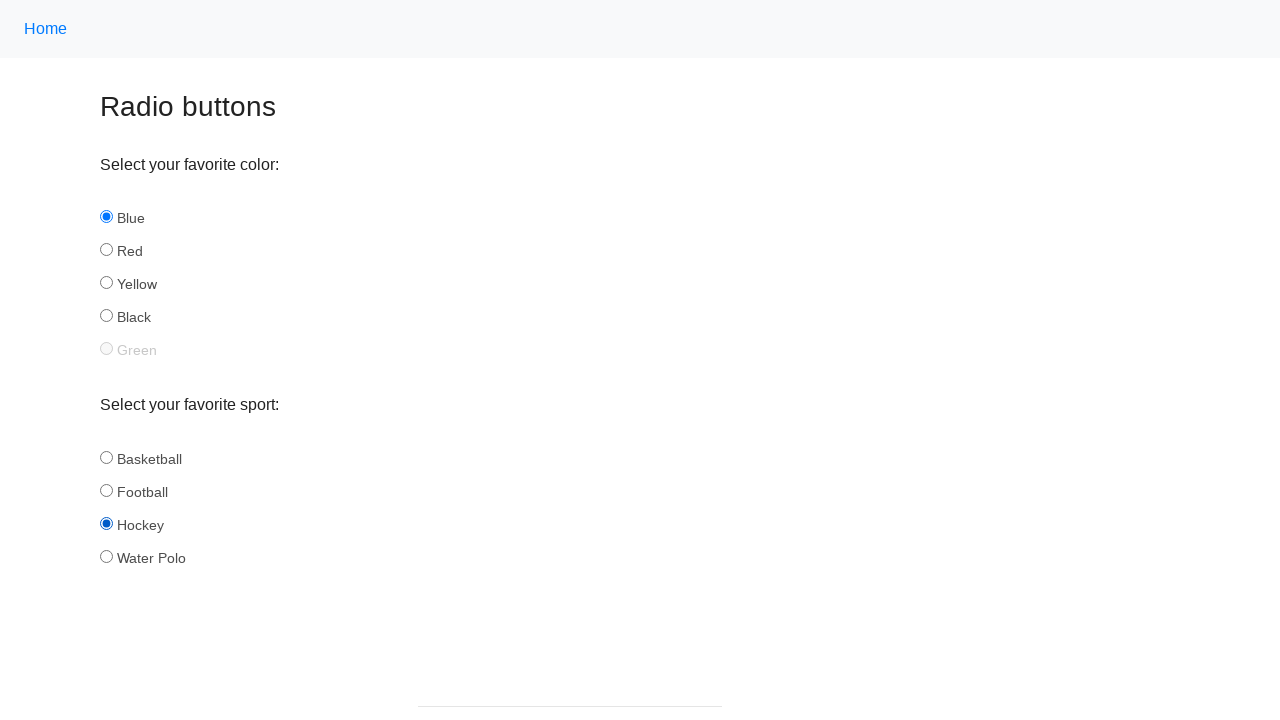

Verified that the Hockey radio button is selected
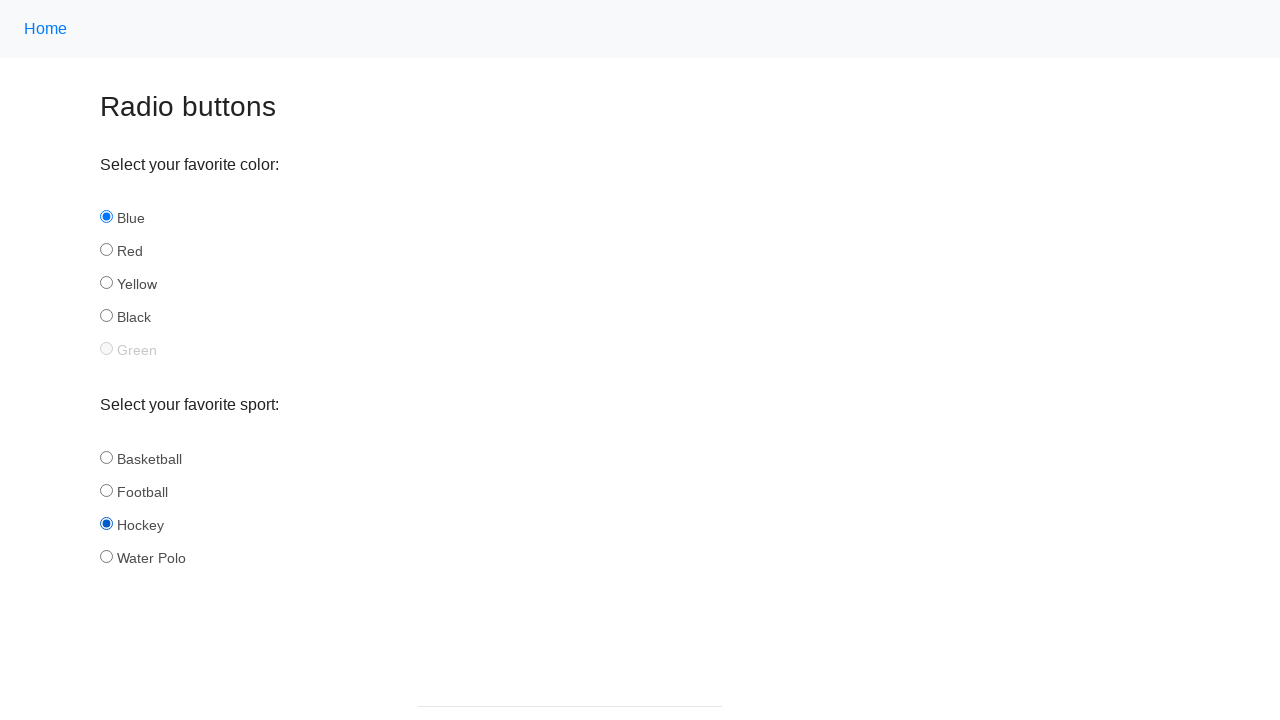

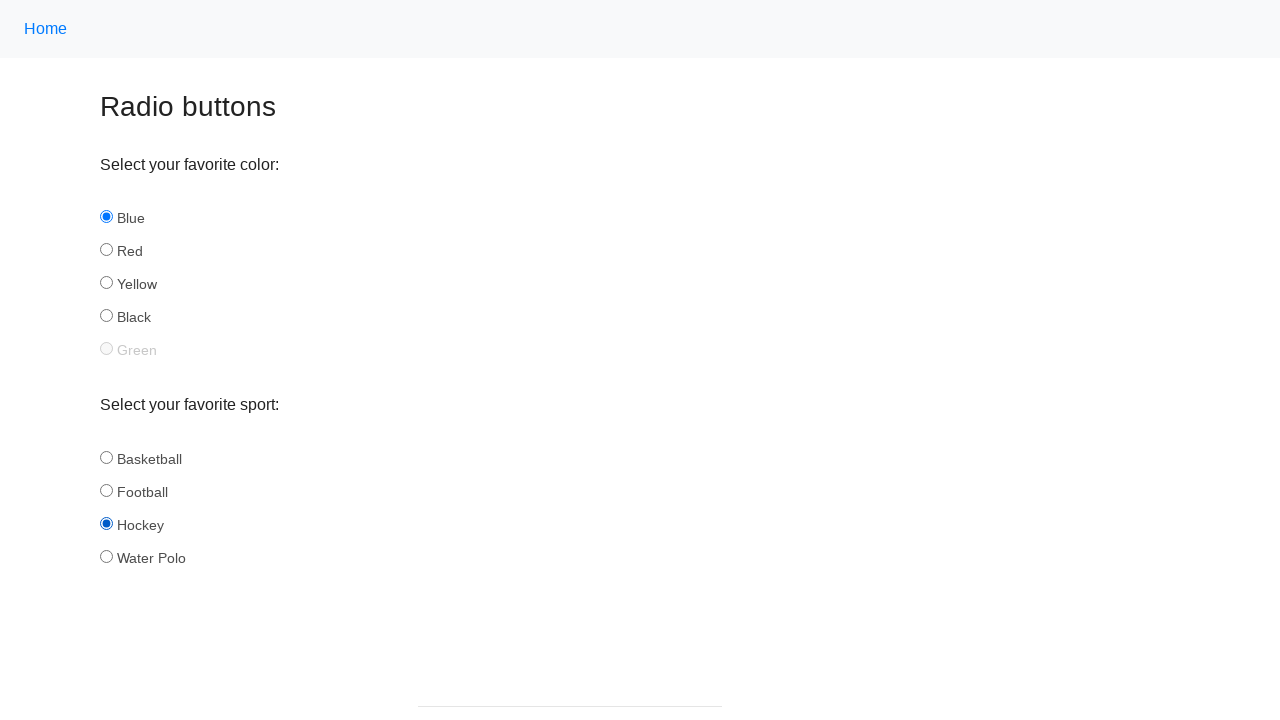